Navigates to the MetroCuadrado real estate website homepage and verifies the page loads successfully.

Starting URL: https://www.metrocuadrado.com/

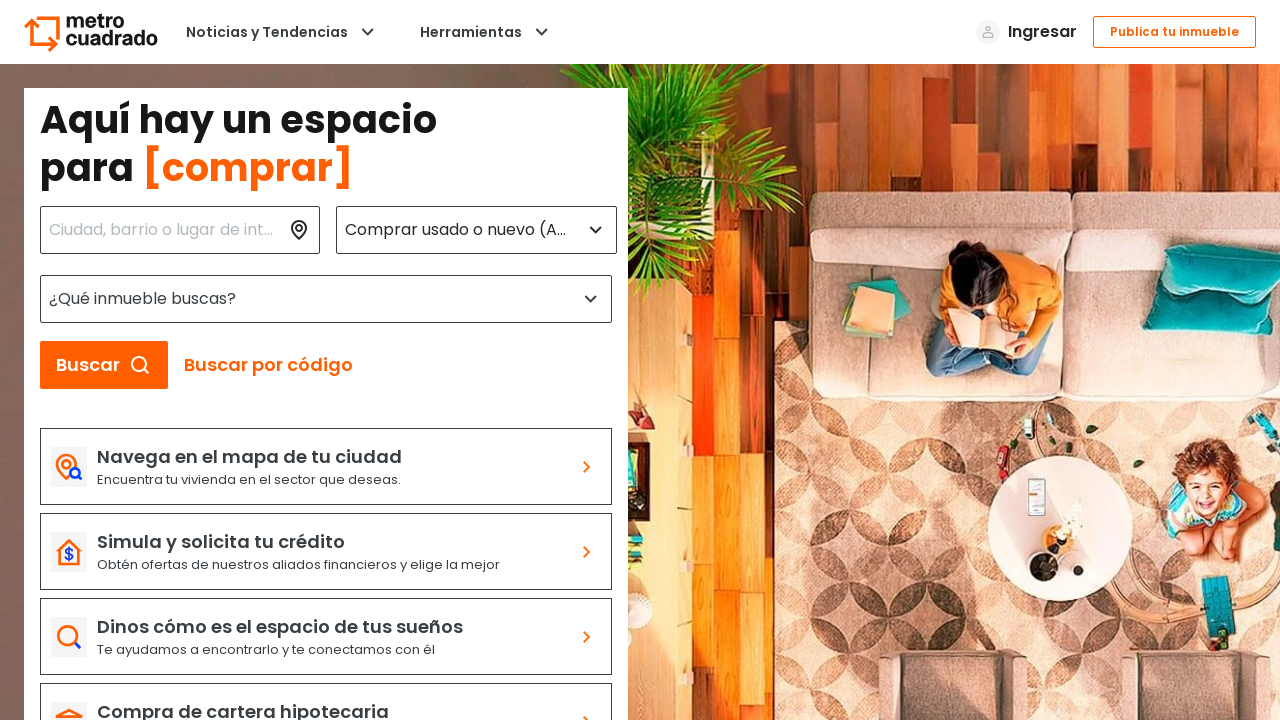

Waited for DOM content to load on MetroCuadrado homepage
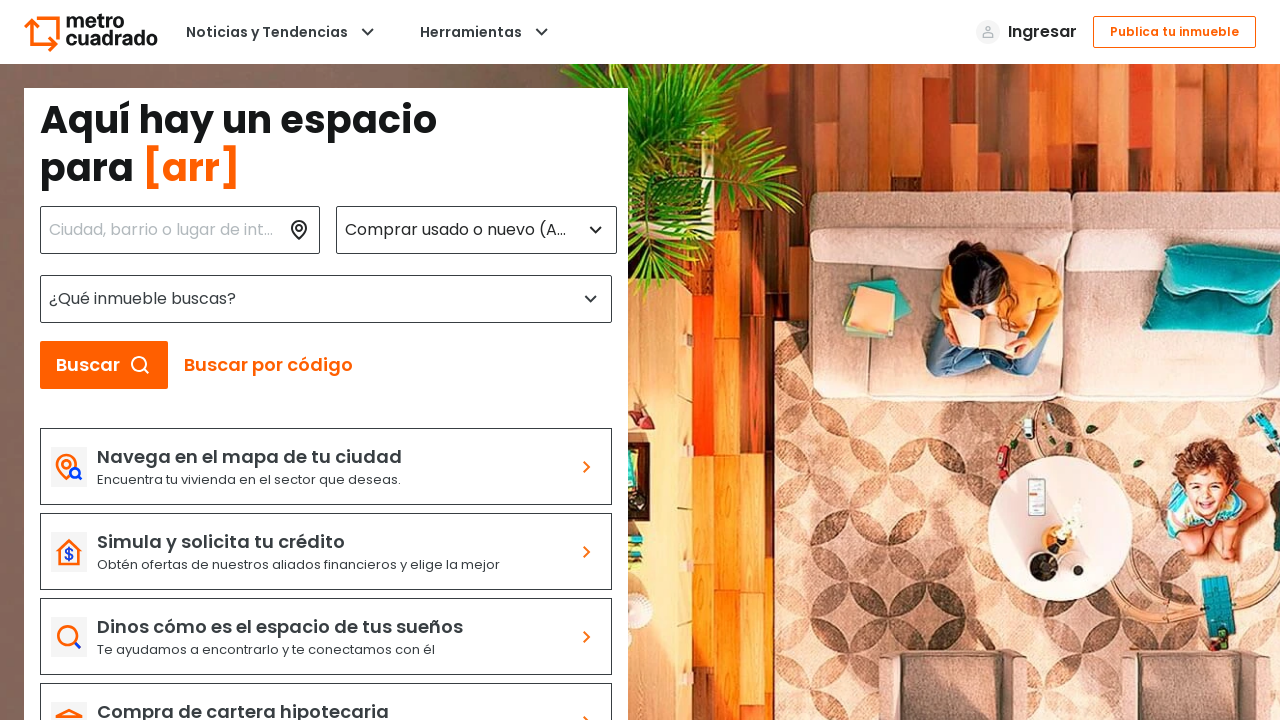

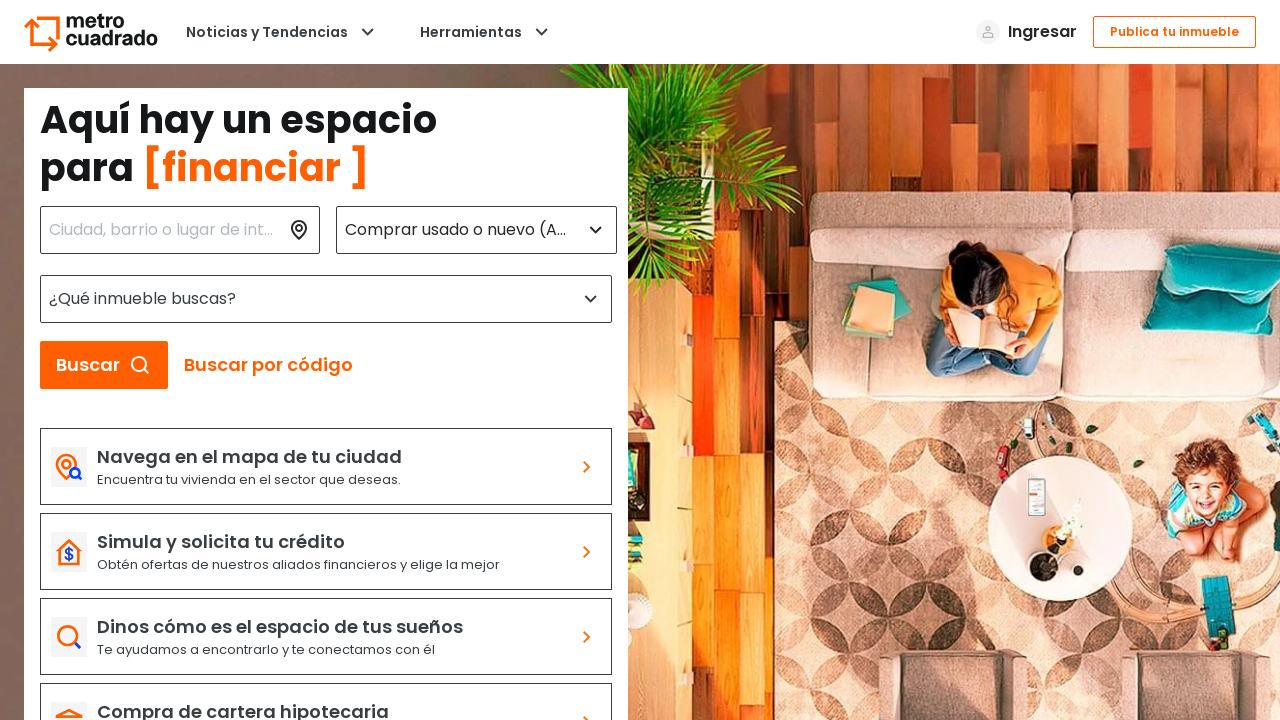